Tests keyboard-based page scrolling by using PAGE_DOWN, ARROW_DOWN, PAGE_UP, and ARROW_UP keys to scroll through the page

Starting URL: https://www.techproeducation.com

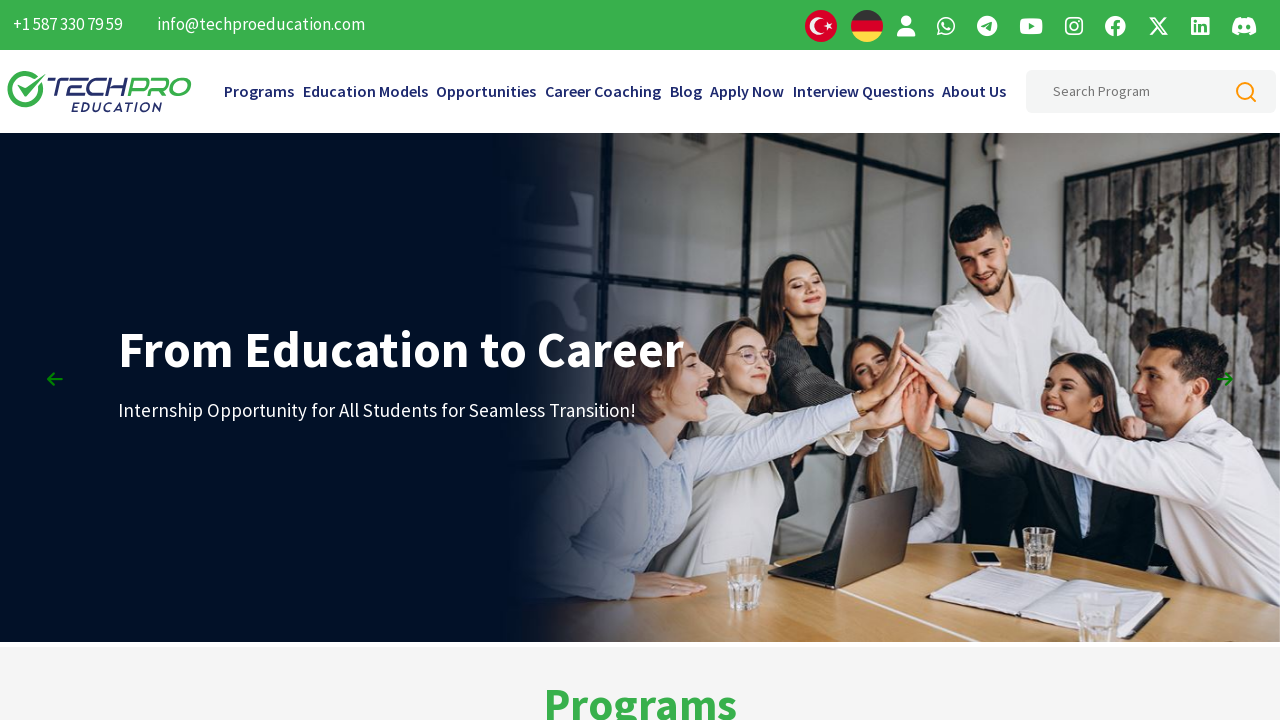

Navigated to https://www.techproeducation.com
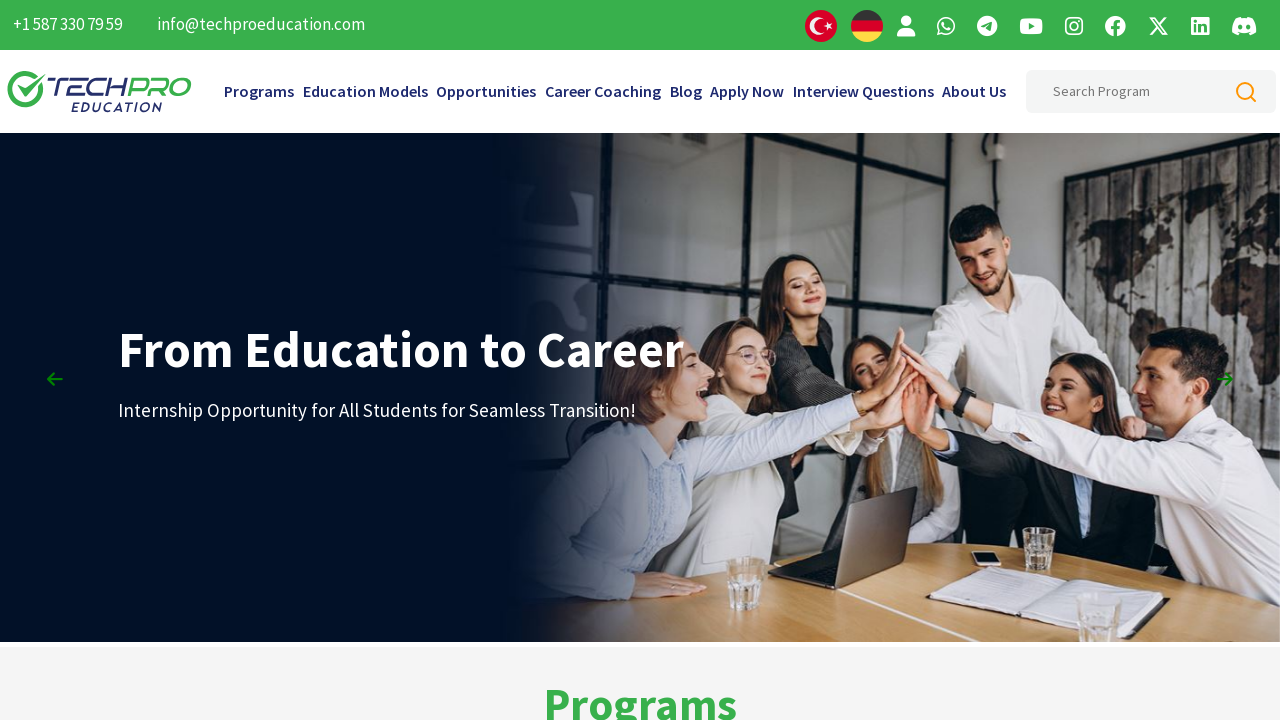

Pressed PAGE_DOWN key - scrolled down (1/3)
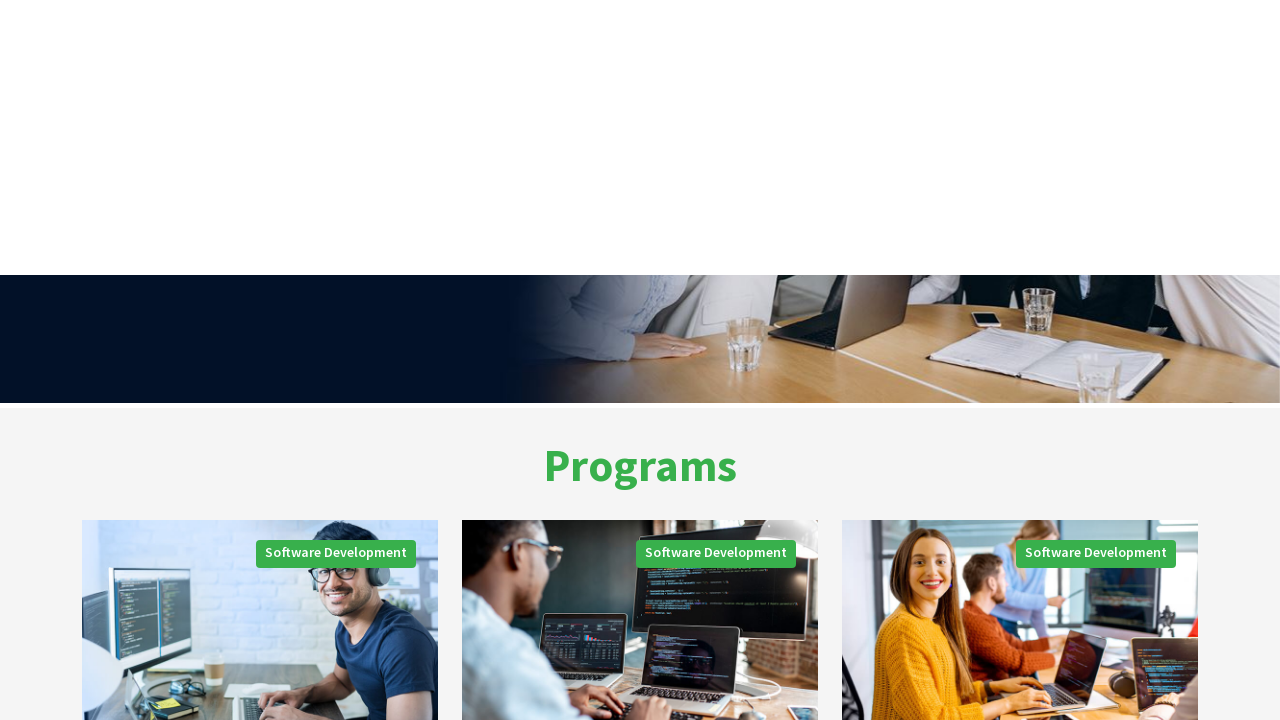

Pressed PAGE_DOWN key - scrolled down (2/3)
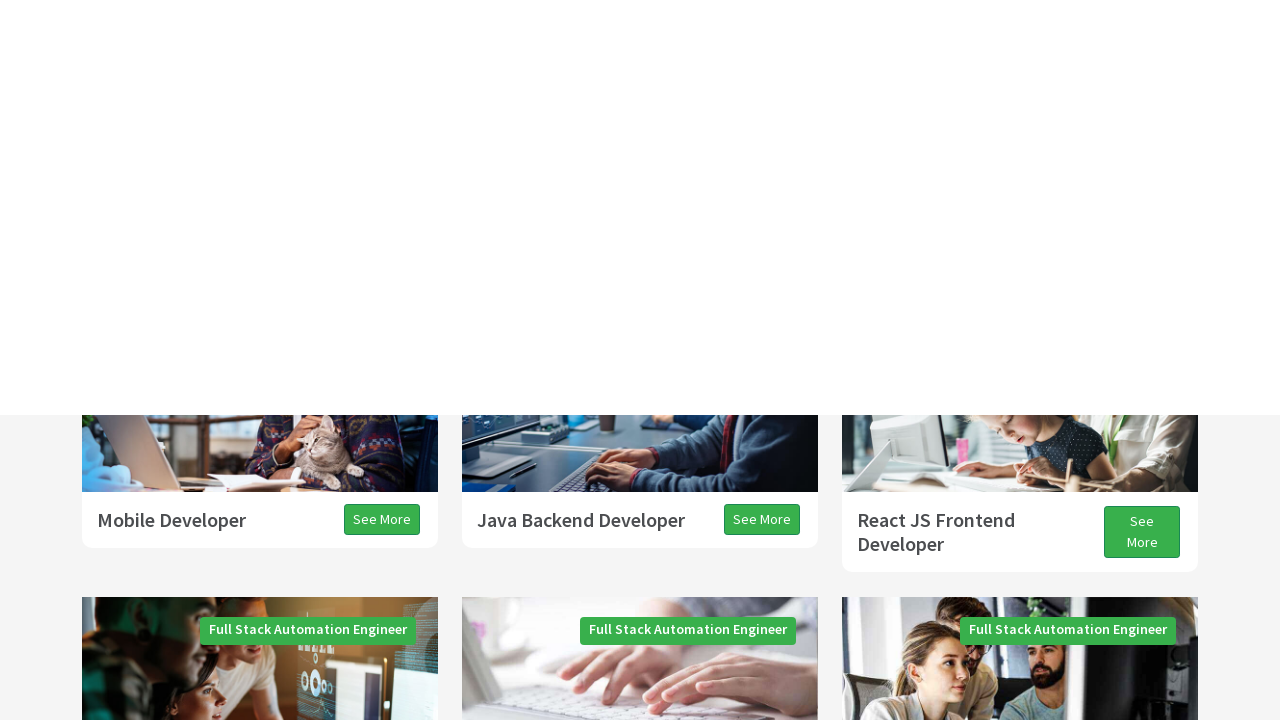

Pressed PAGE_DOWN key - scrolled down (3/3)
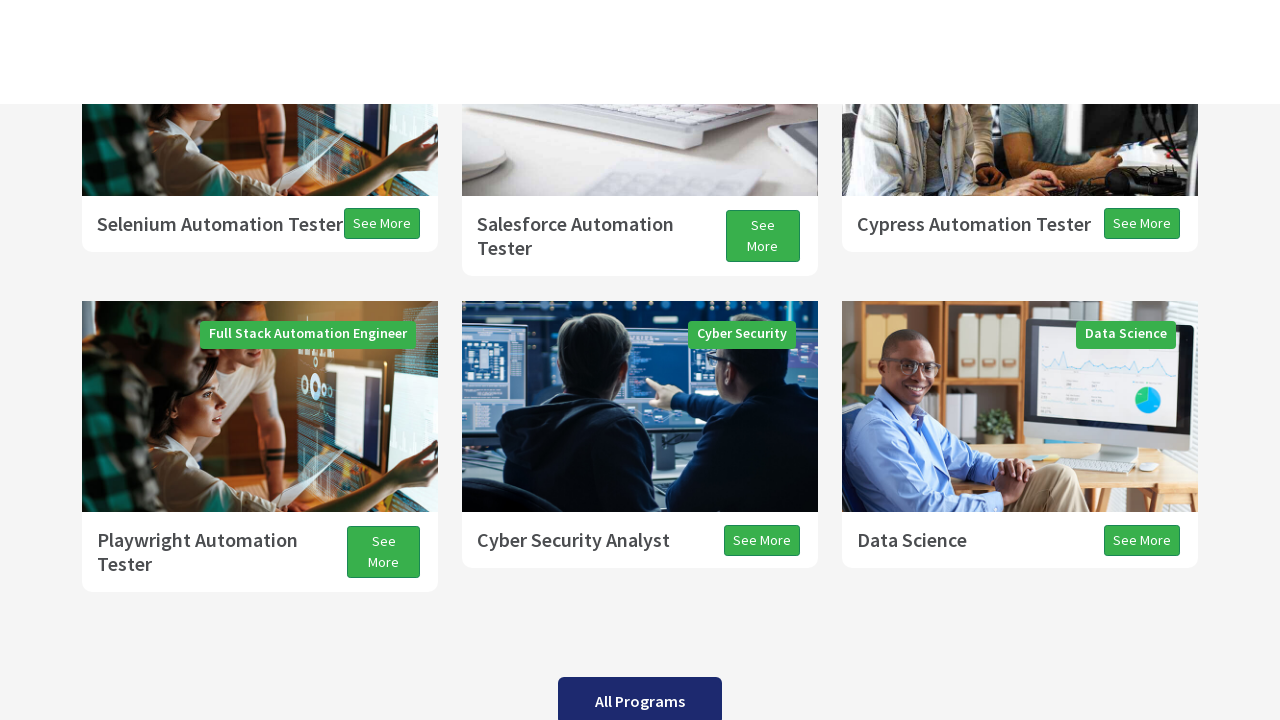

Pressed ARROW_DOWN key - scrolled down incrementally
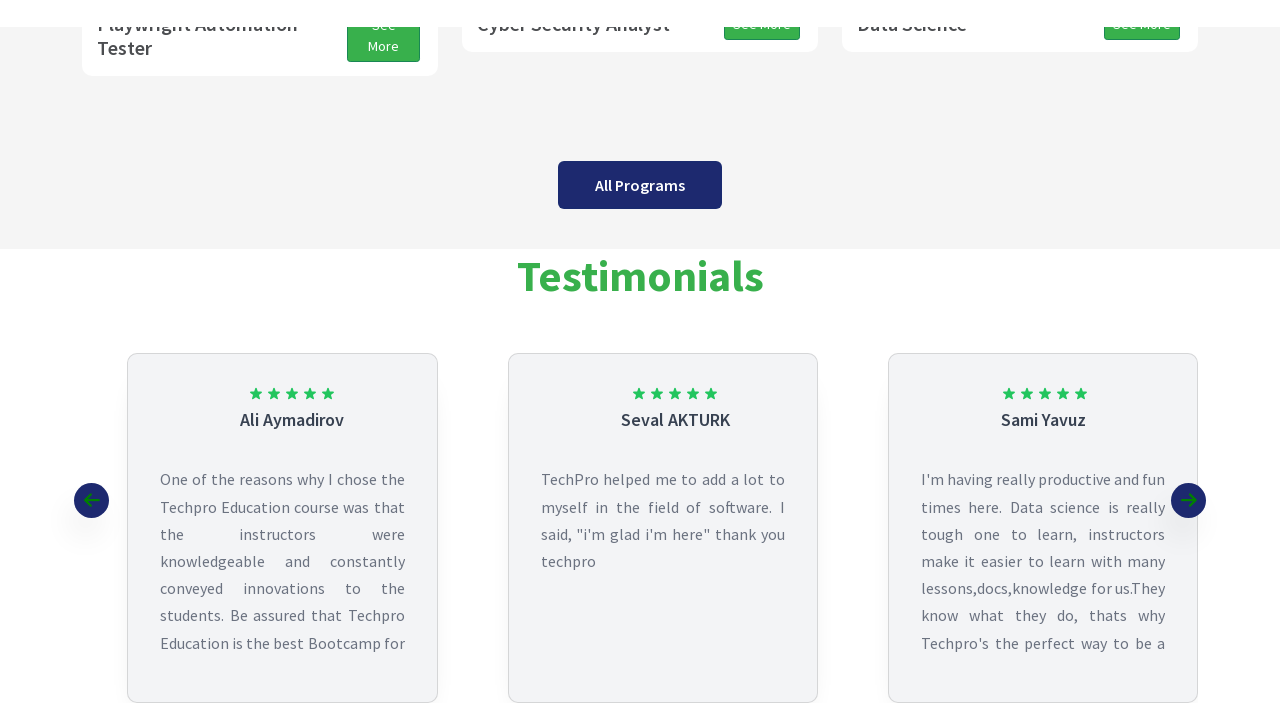

Pressed PAGE_UP key - scrolled up
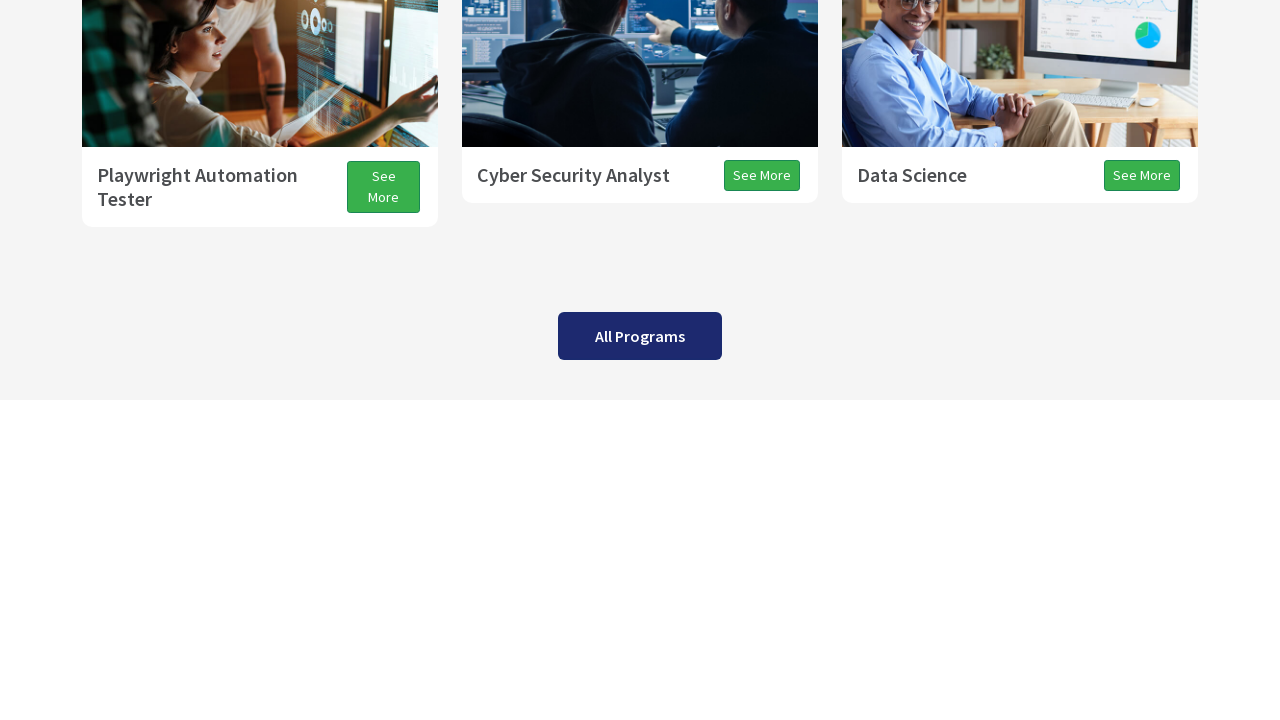

Pressed ARROW_UP key - scrolled up incrementally
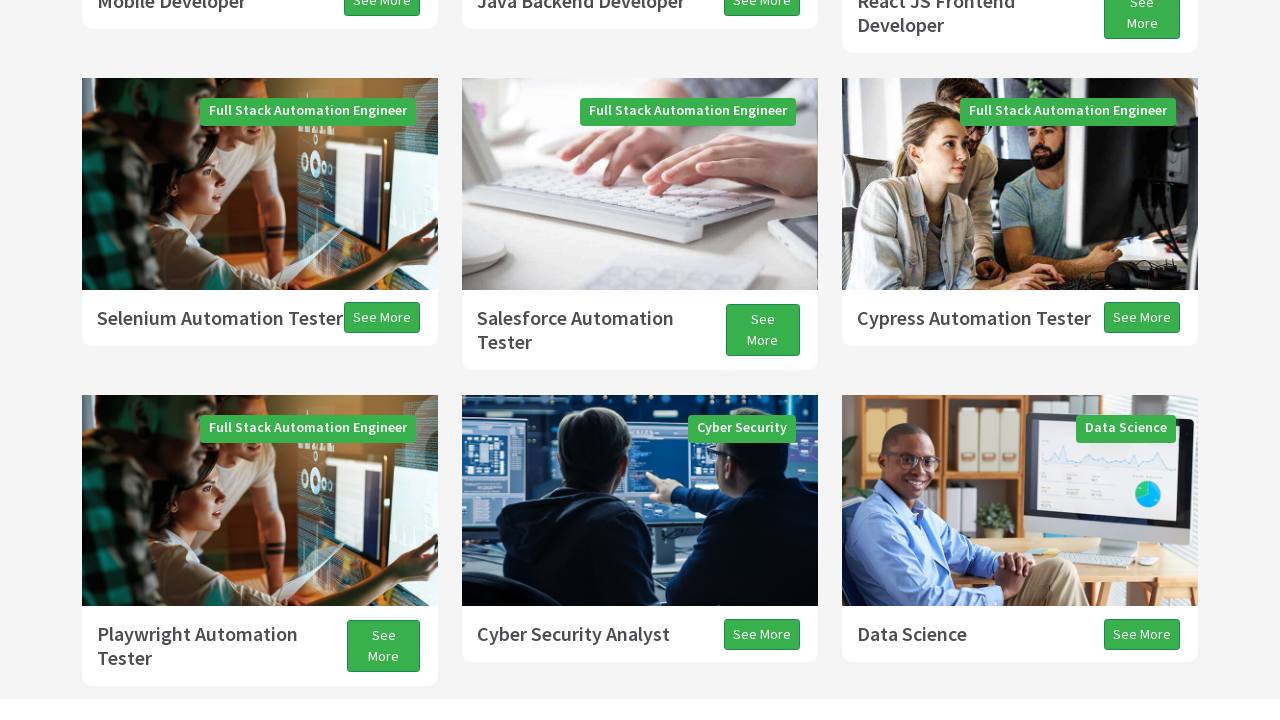

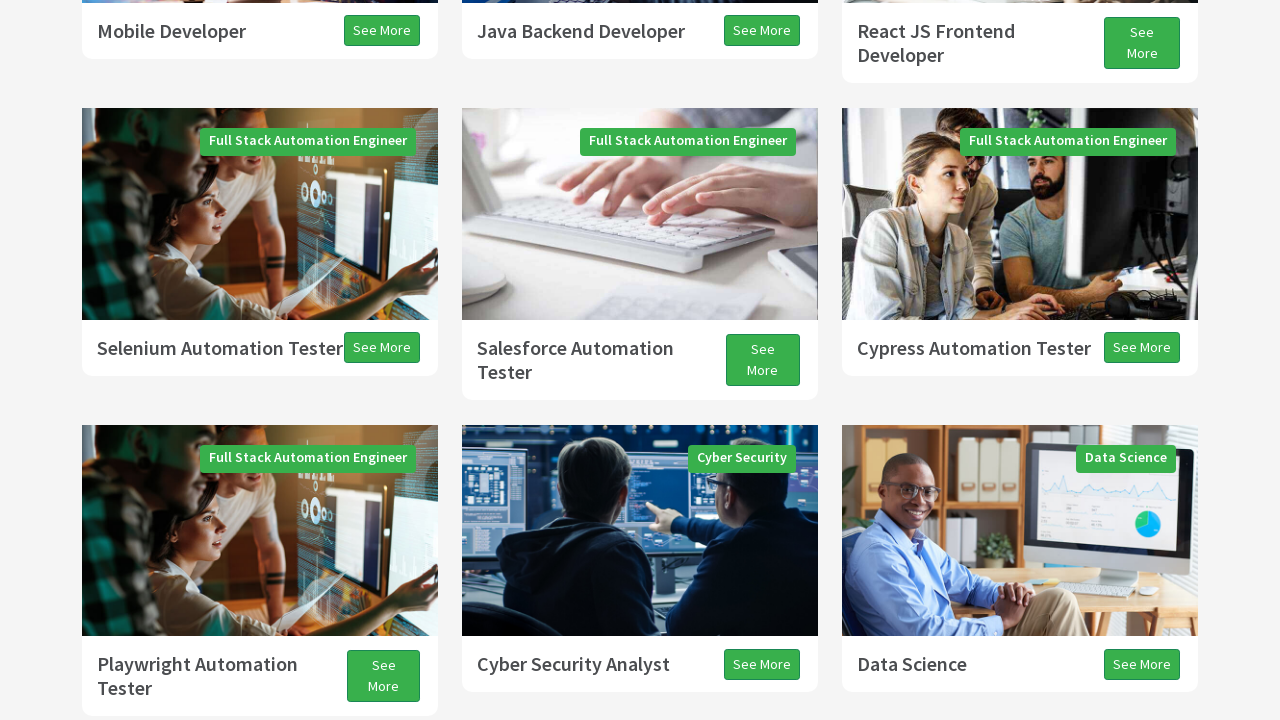